Tests opening a new browser window by clicking a link and switching between windows

Starting URL: http://the-internet.herokuapp.com/windows

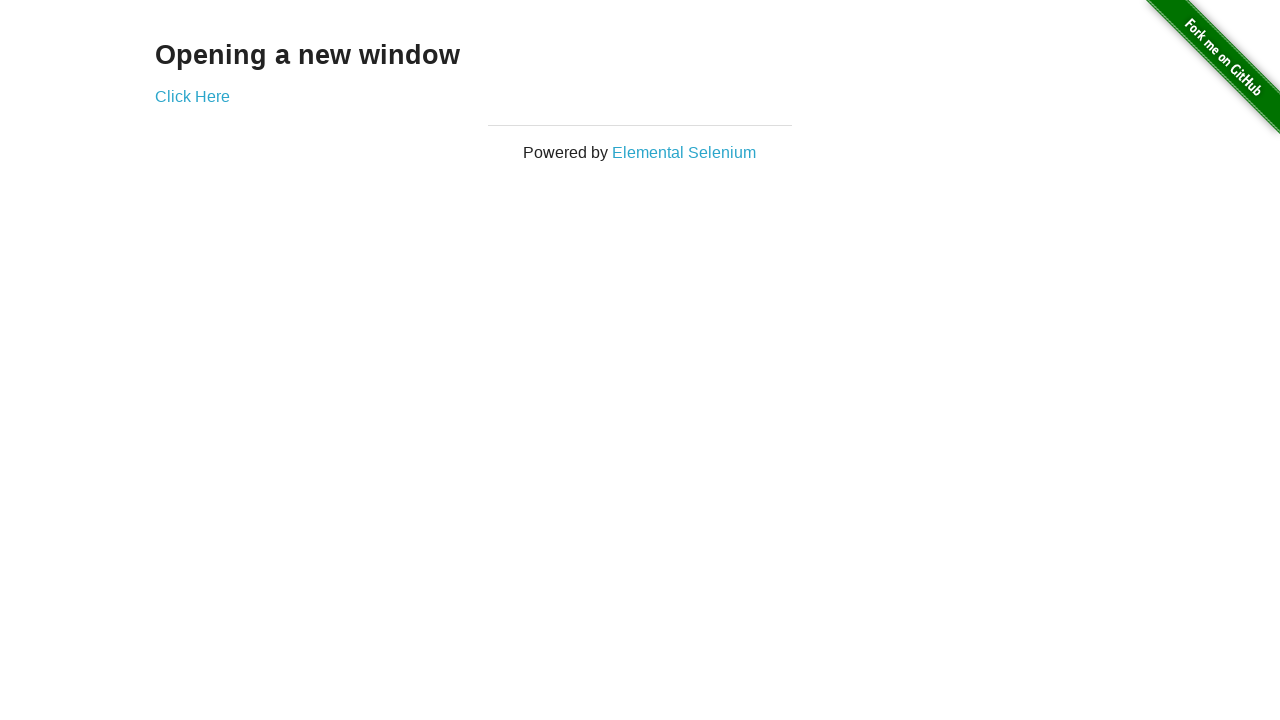

Clicked 'Click Here' link to open new window at (192, 96) on text=Click Here
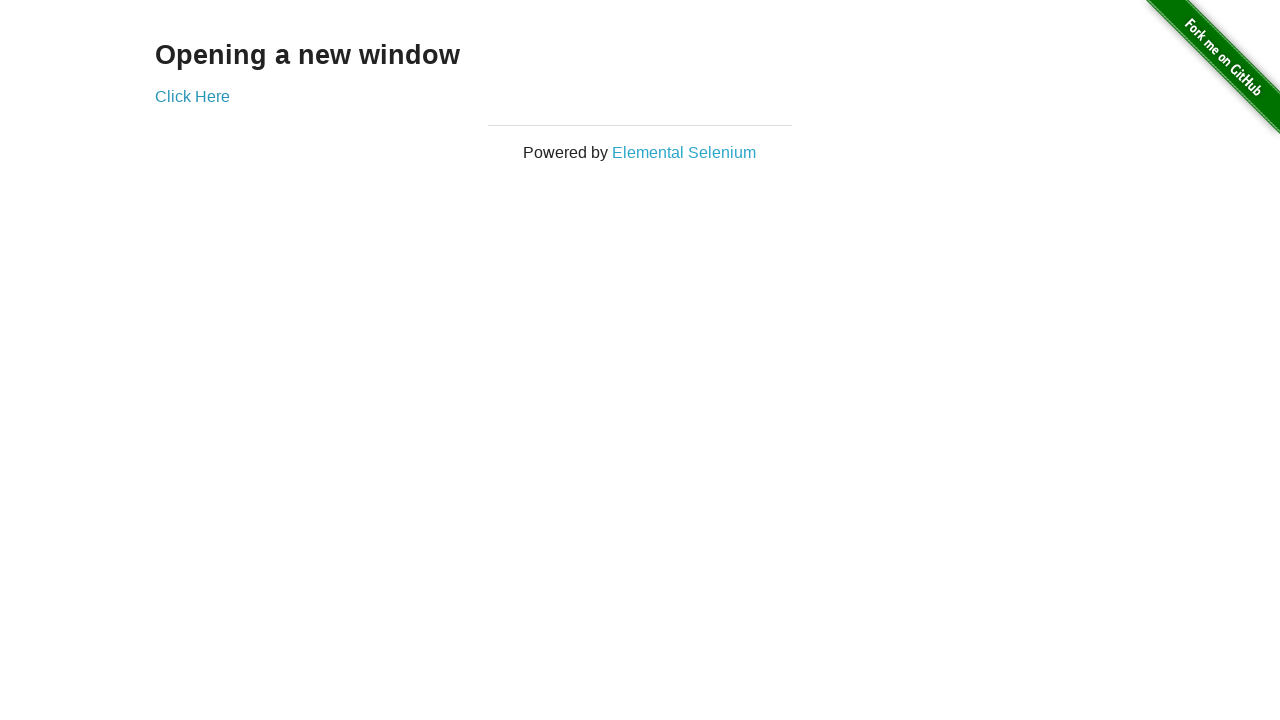

New window opened and captured
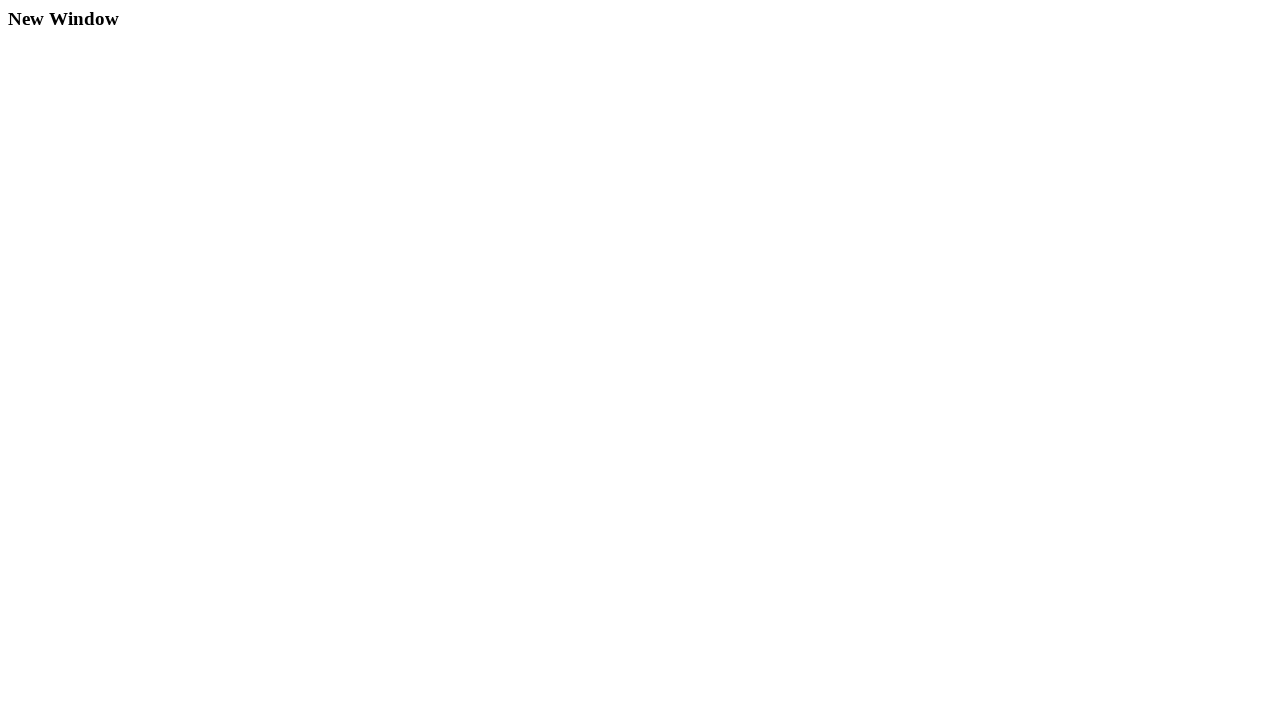

New window loaded with 'New Window' heading
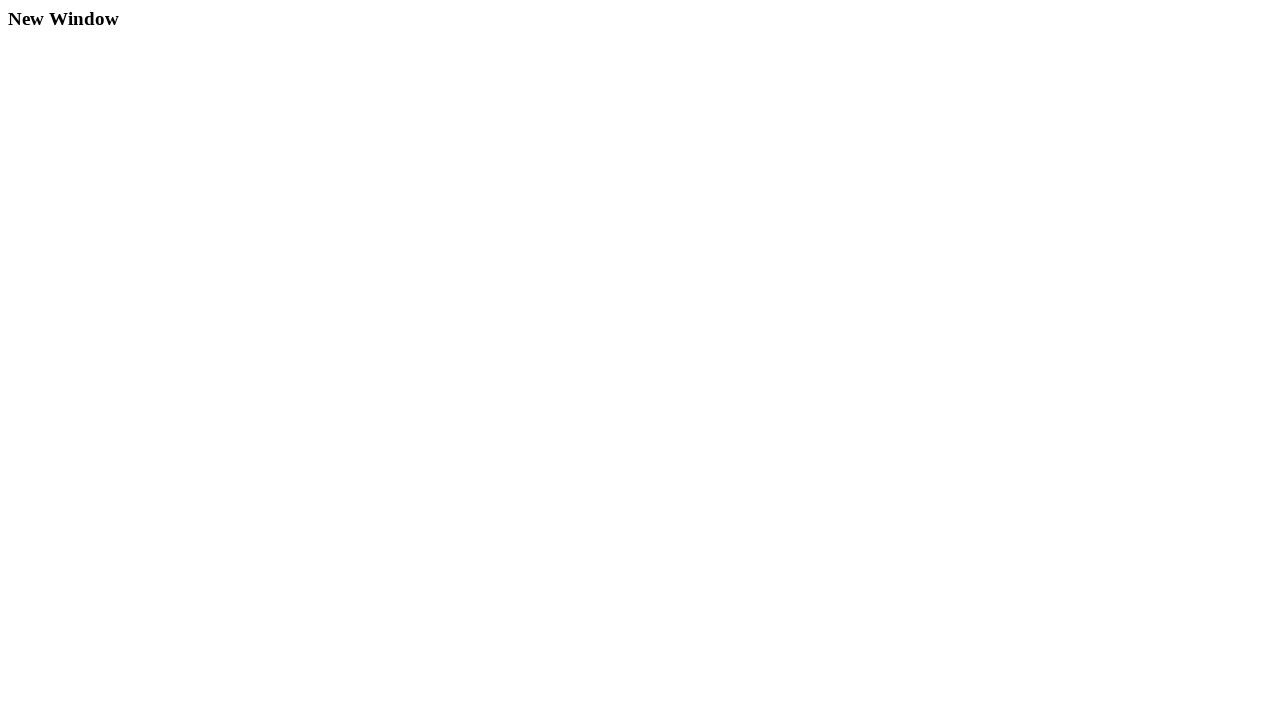

Switched back to original page and verified 'Opening a new window' heading
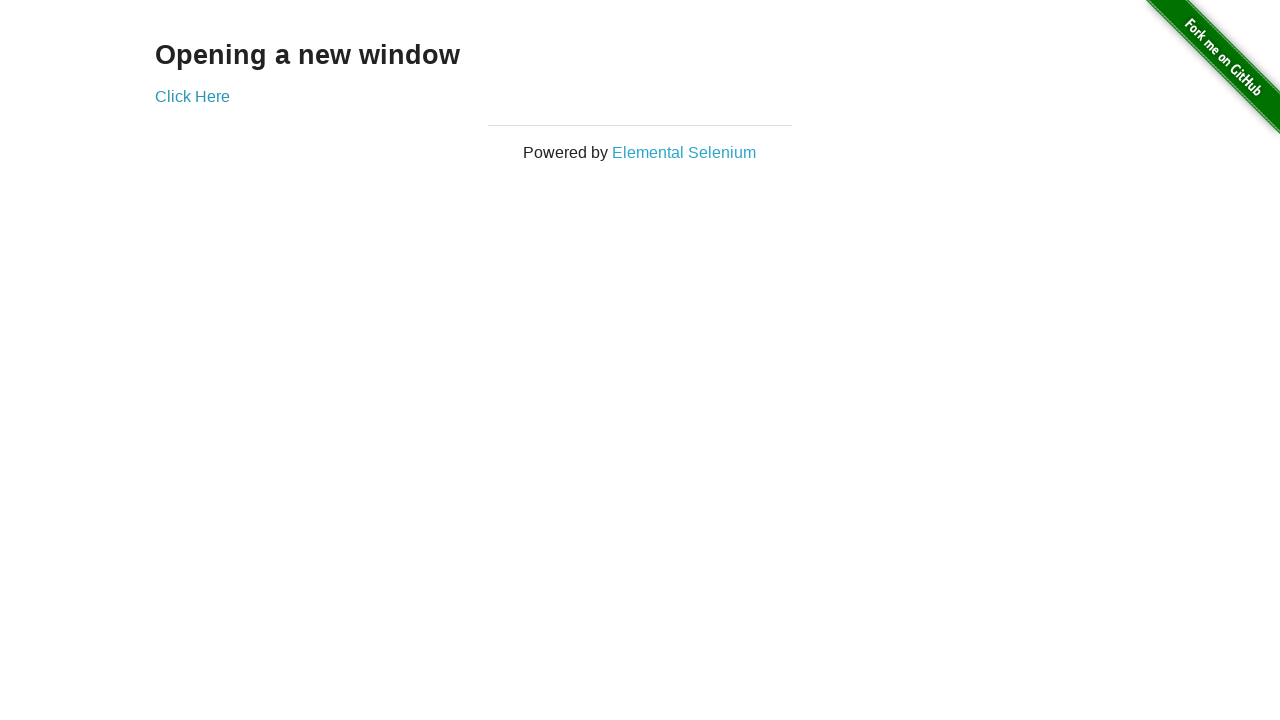

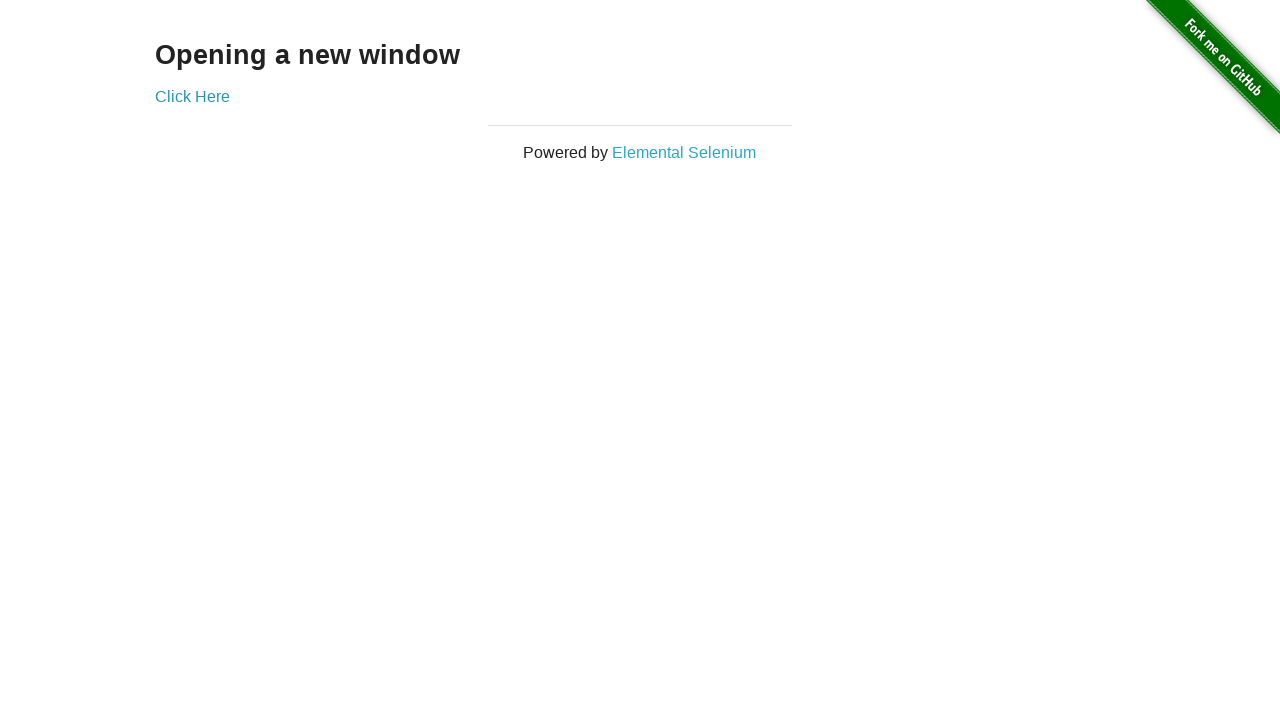